Verifies that the password generator page title matches "PASSWORD GENERATOR"

Starting URL: https://passwordgenratoooor.netlify.app/

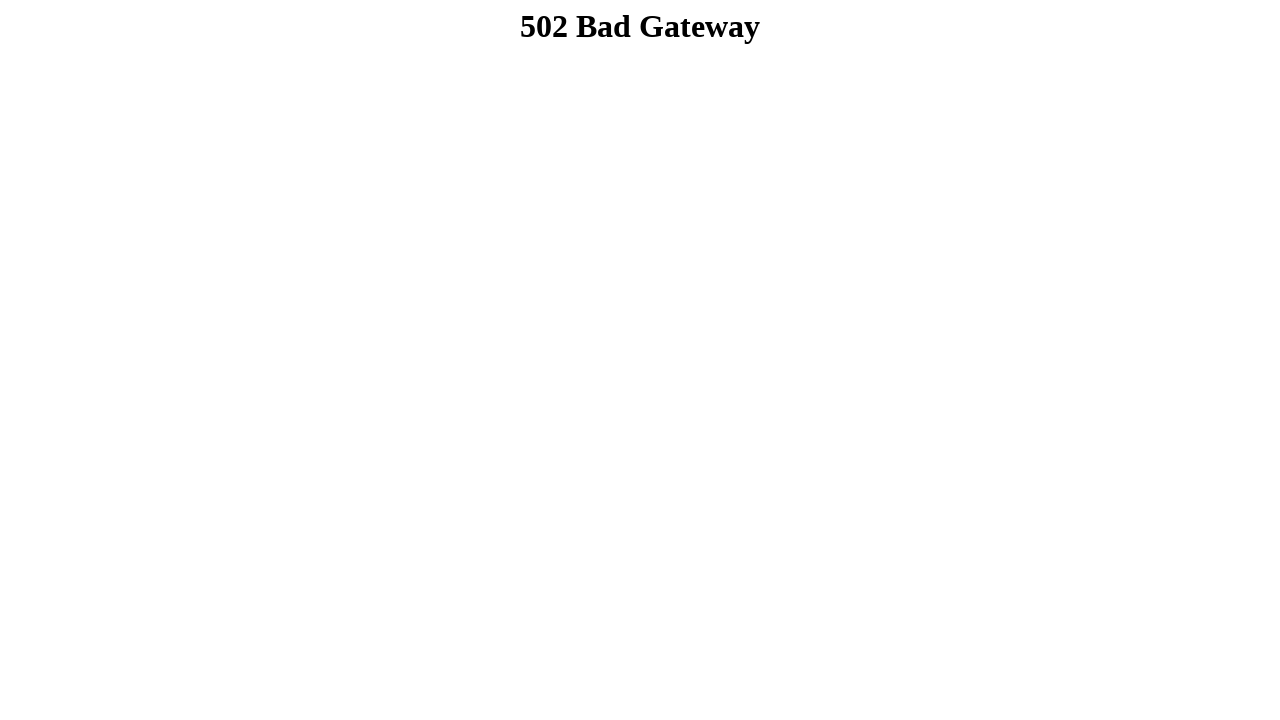

Navigated to password generator page
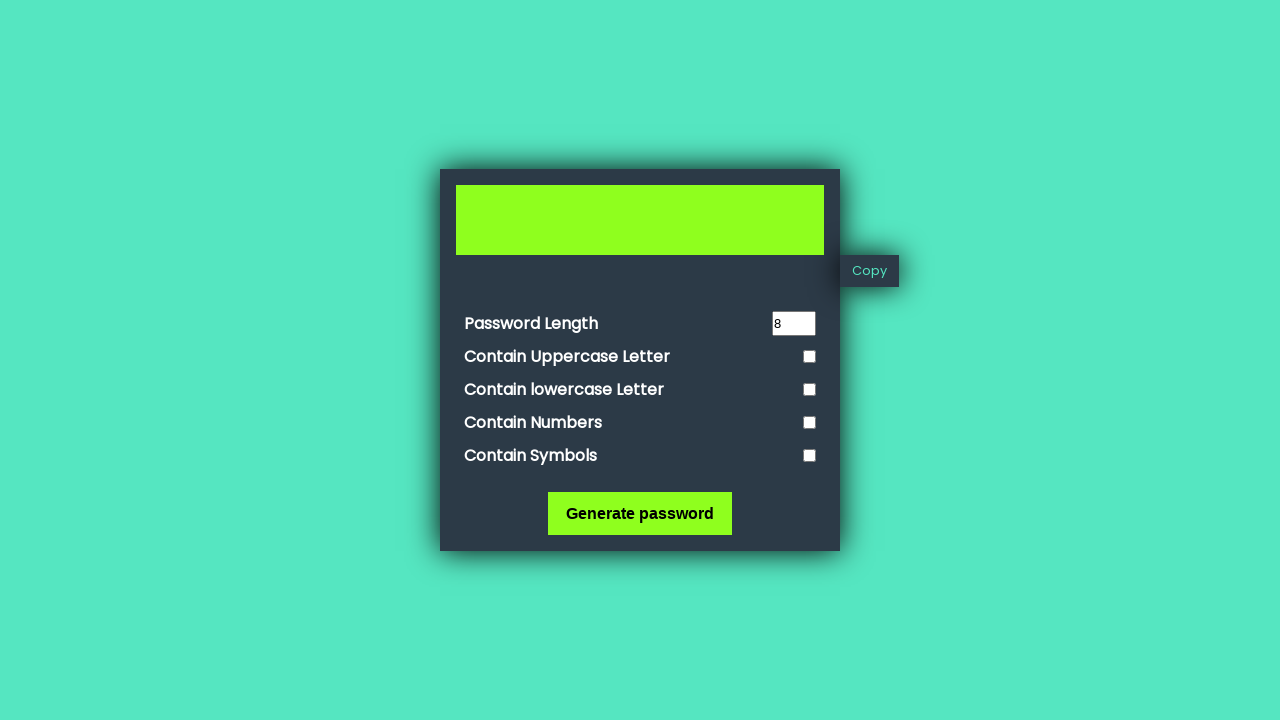

Verified page title matches 'PASSWORD GENERATOR'
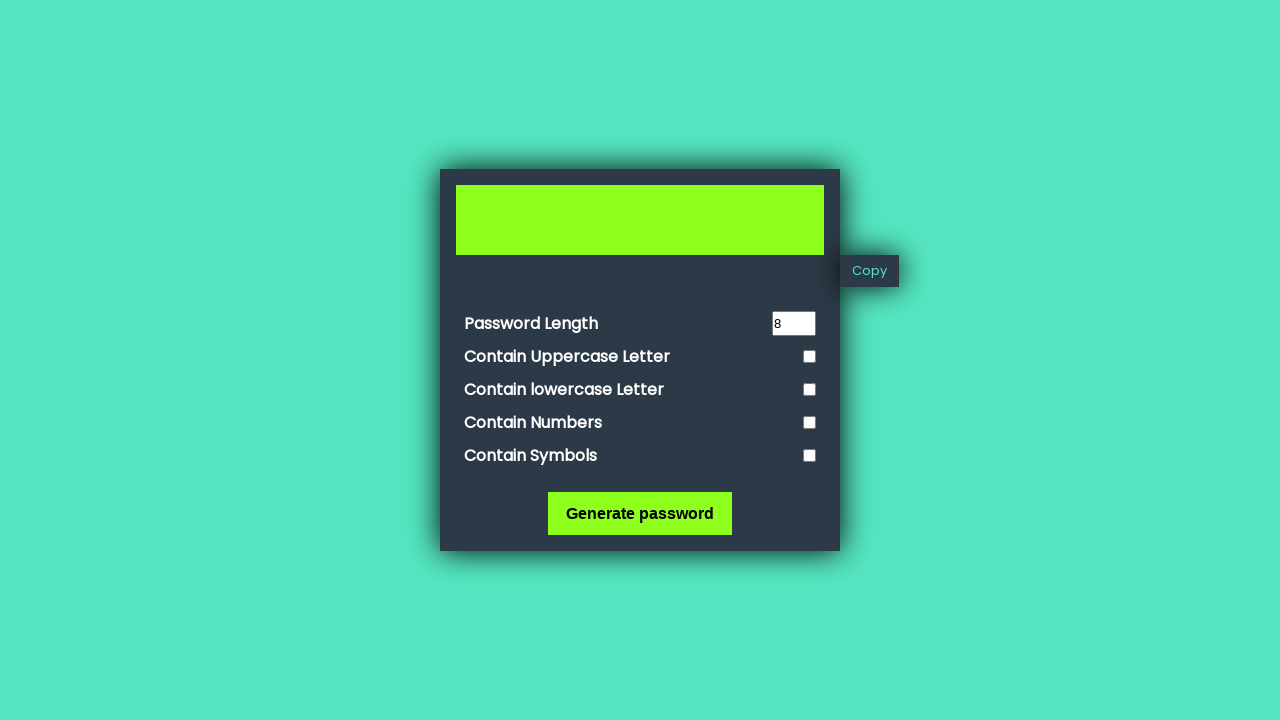

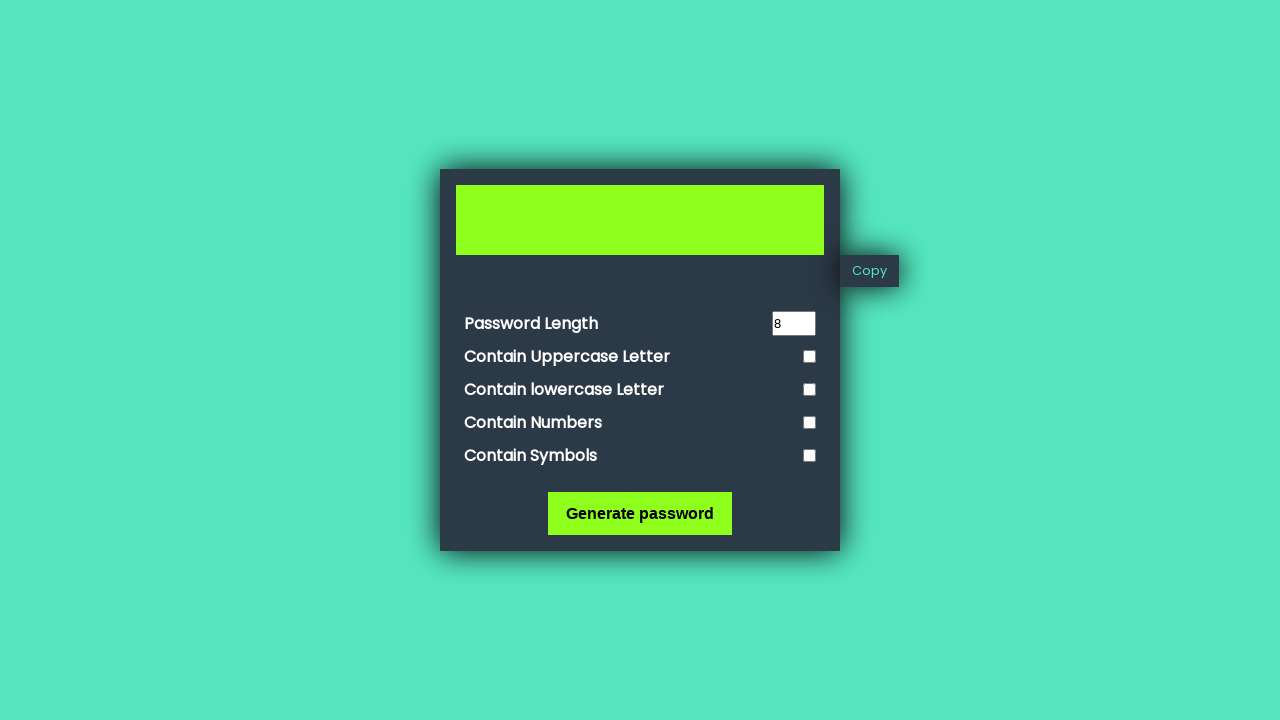